Tests window handling functionality by clicking a link that opens a new window and switching between windows

Starting URL: https://the-internet.herokuapp.com/windows

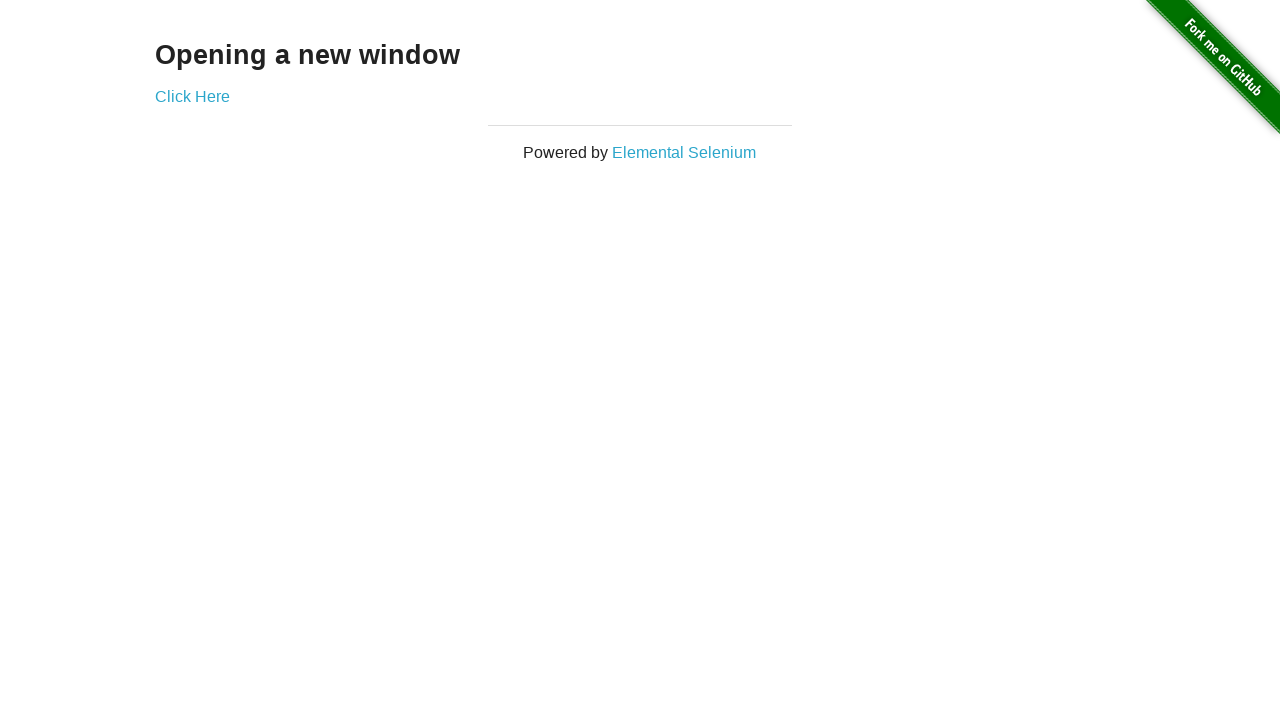

Clicked 'Click Here' link to open new window at (192, 96) on a:has-text('Click Here')
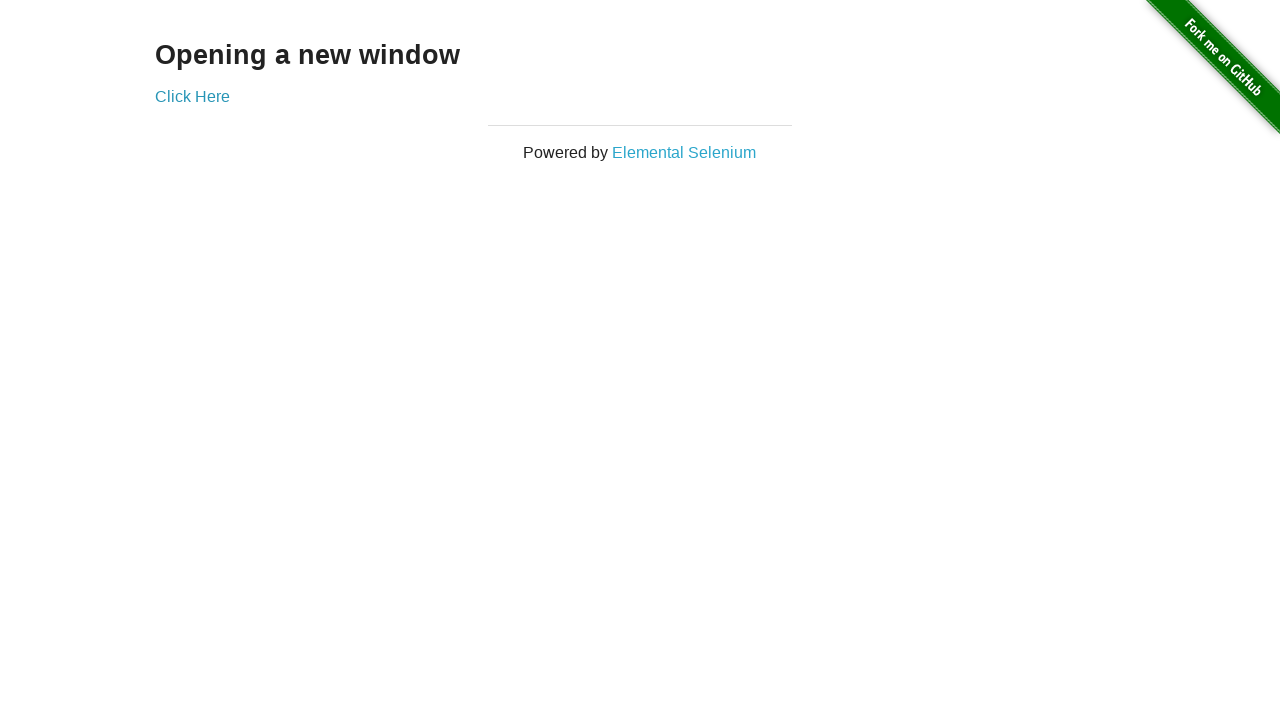

New window opened and page object obtained
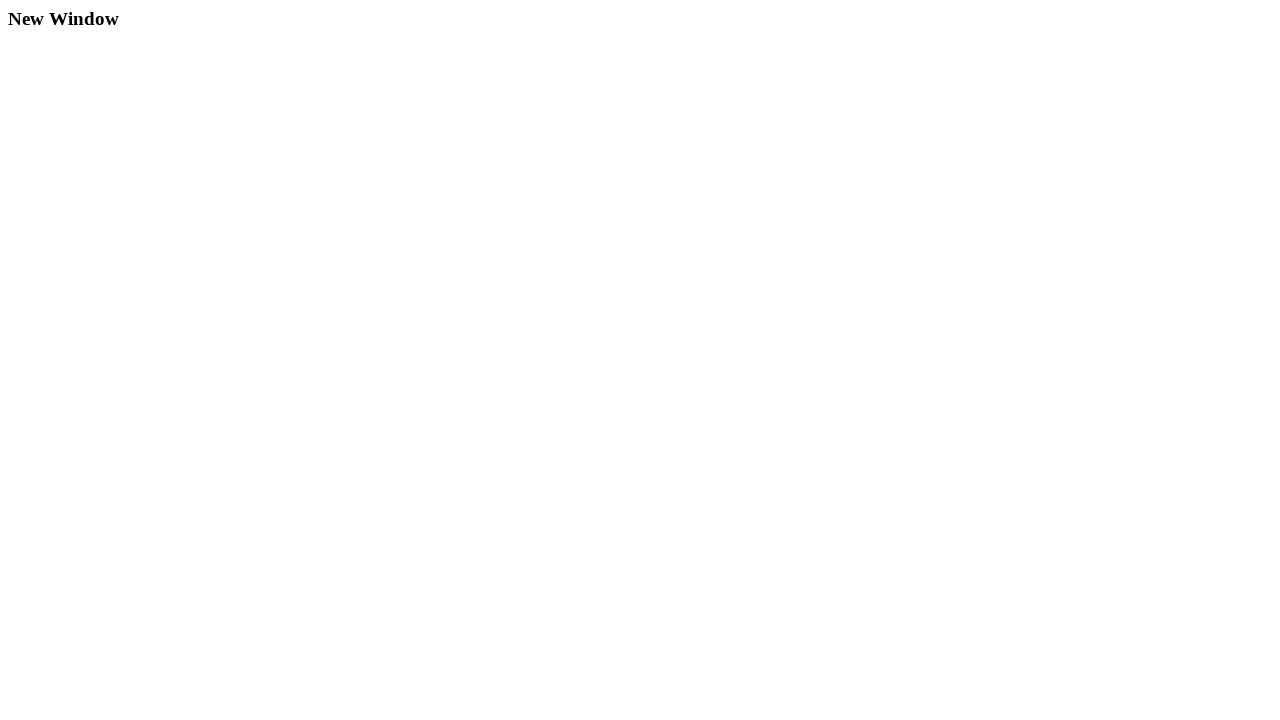

New window loaded completely
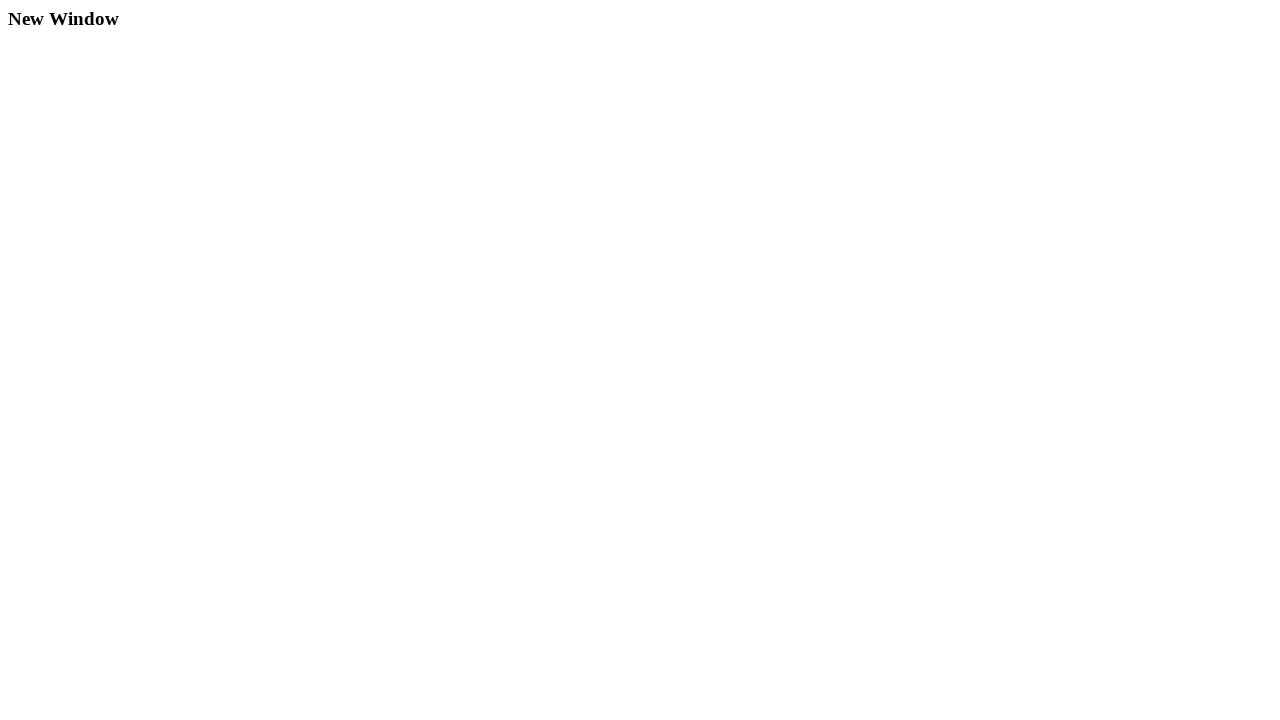

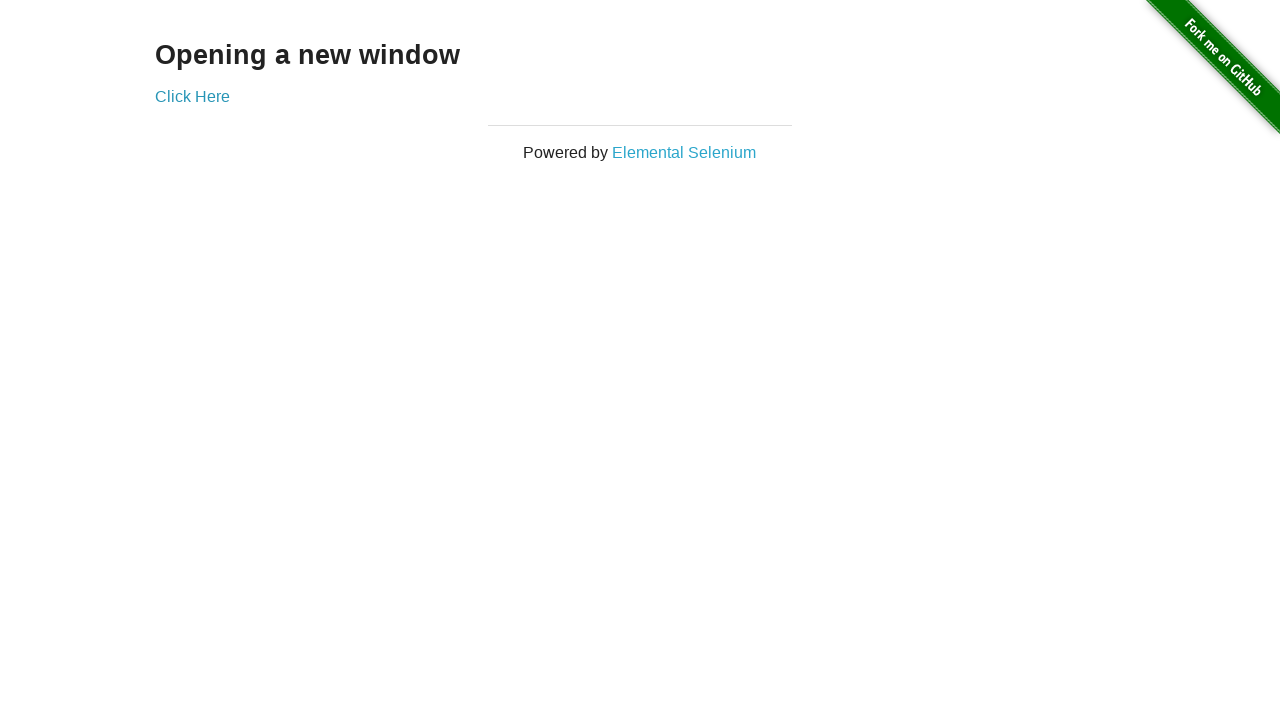